Tests checkbox visibility by checking if option3 is displayed and clicking it if not

Starting URL: https://rahulshettyacademy.com/AutomationPractice/

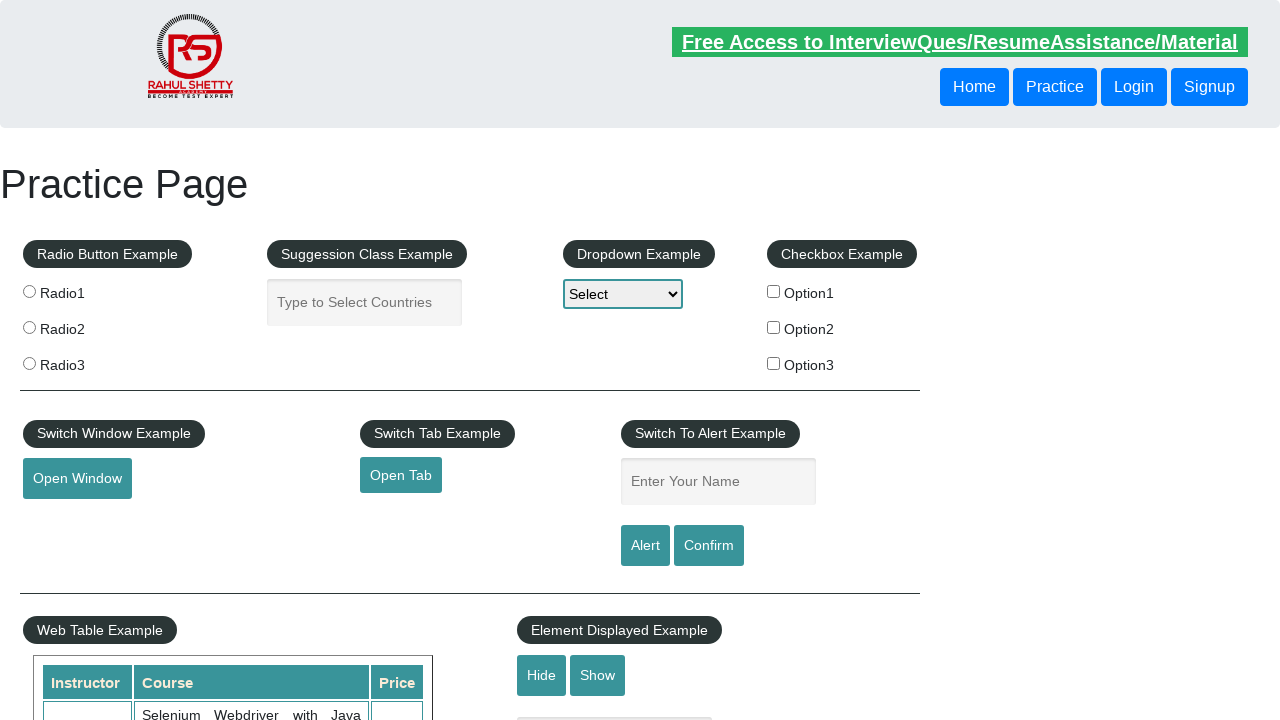

Located option3 checkbox element
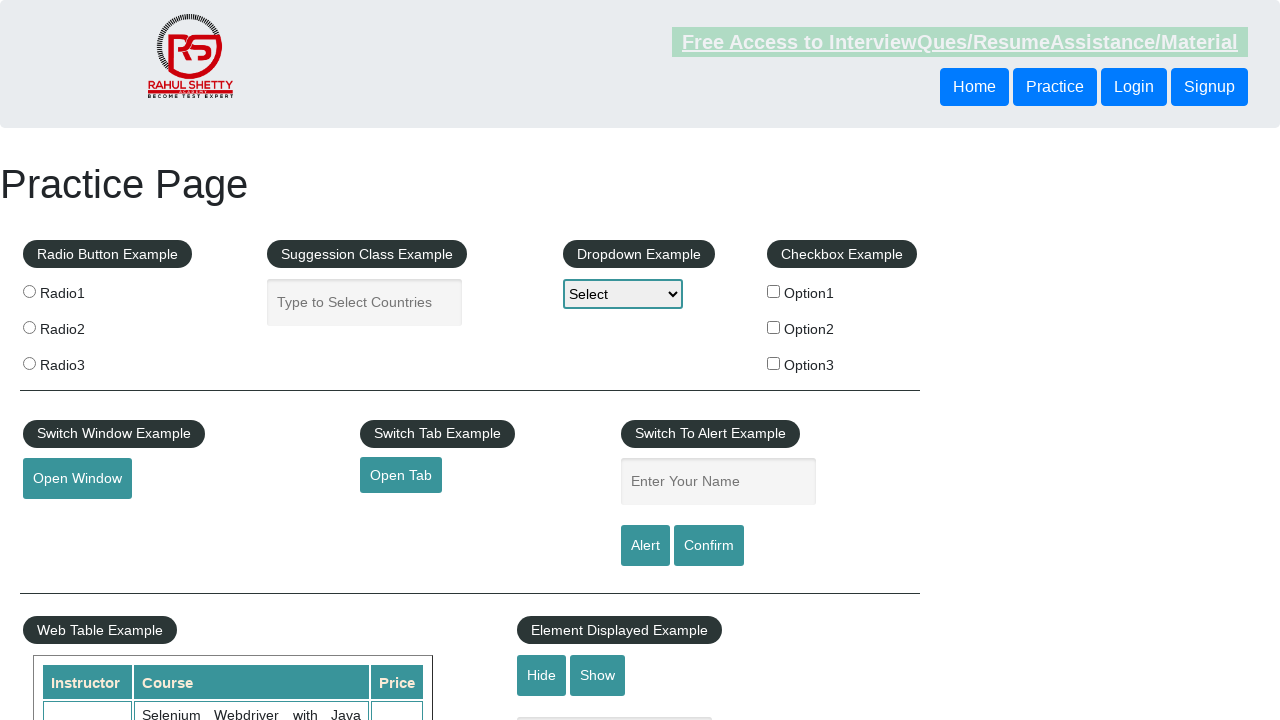

Confirmed option3 checkbox is visible and not checked
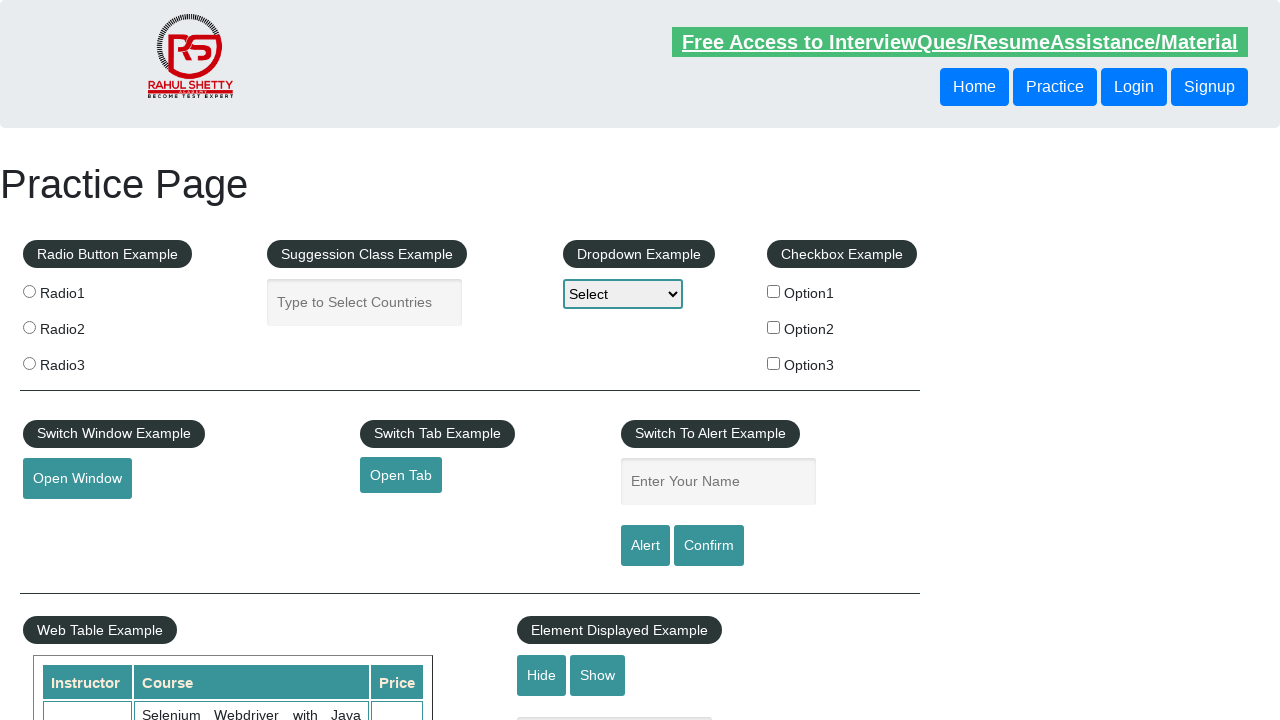

Clicked option3 checkbox to select it at (774, 363) on xpath=//input[@value='option3']
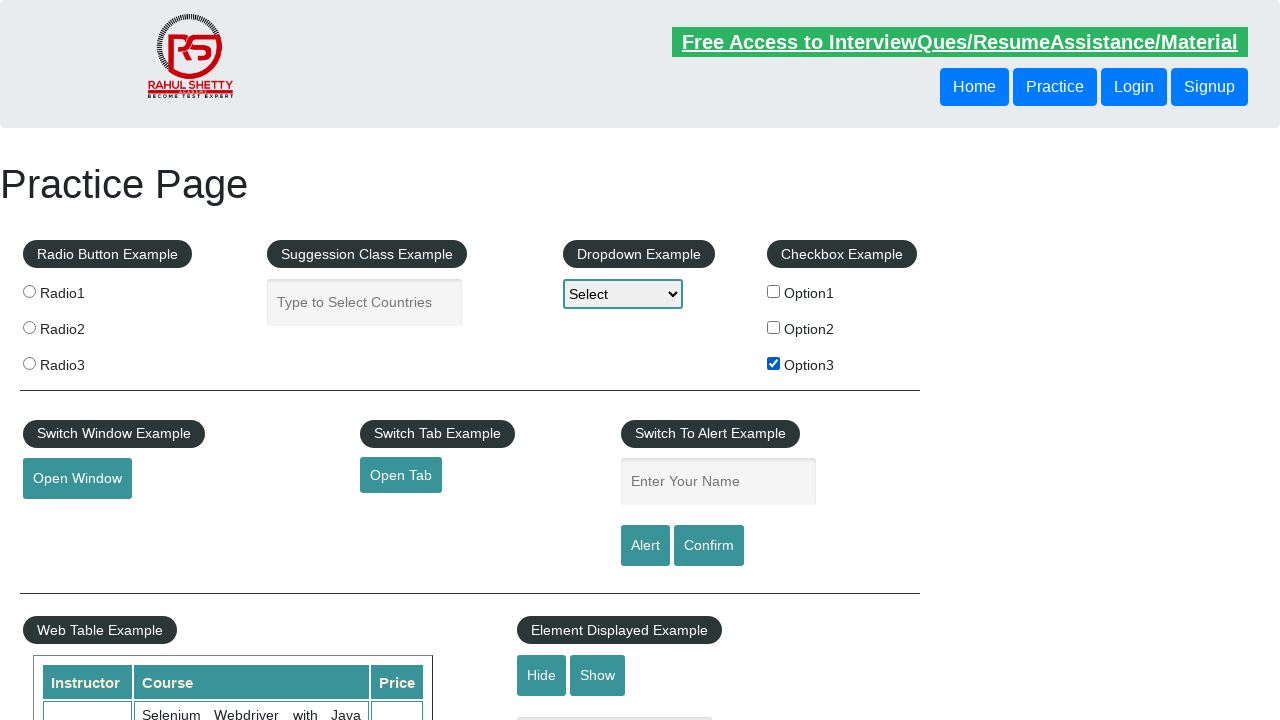

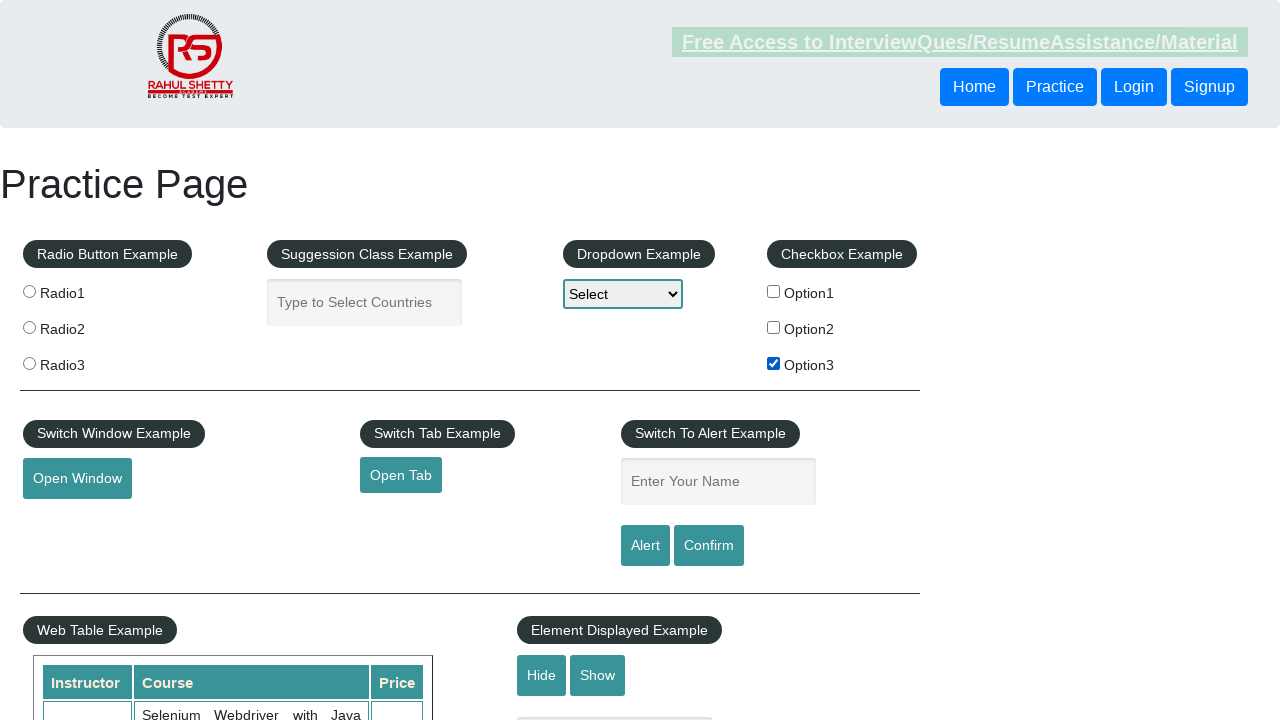